Tests that numeric-only names are not accepted by the form validation

Starting URL: https://davi-vert.vercel.app/index.html

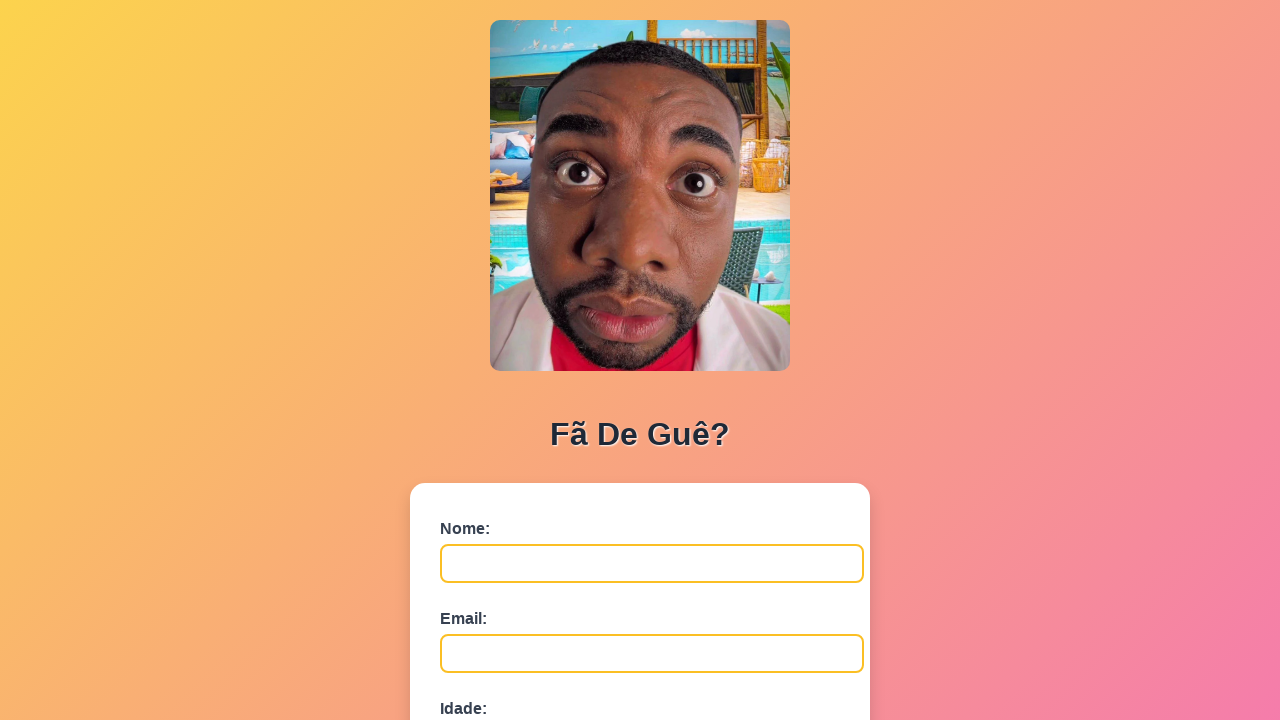

Filled name field with numeric-only value '12345' on #nome
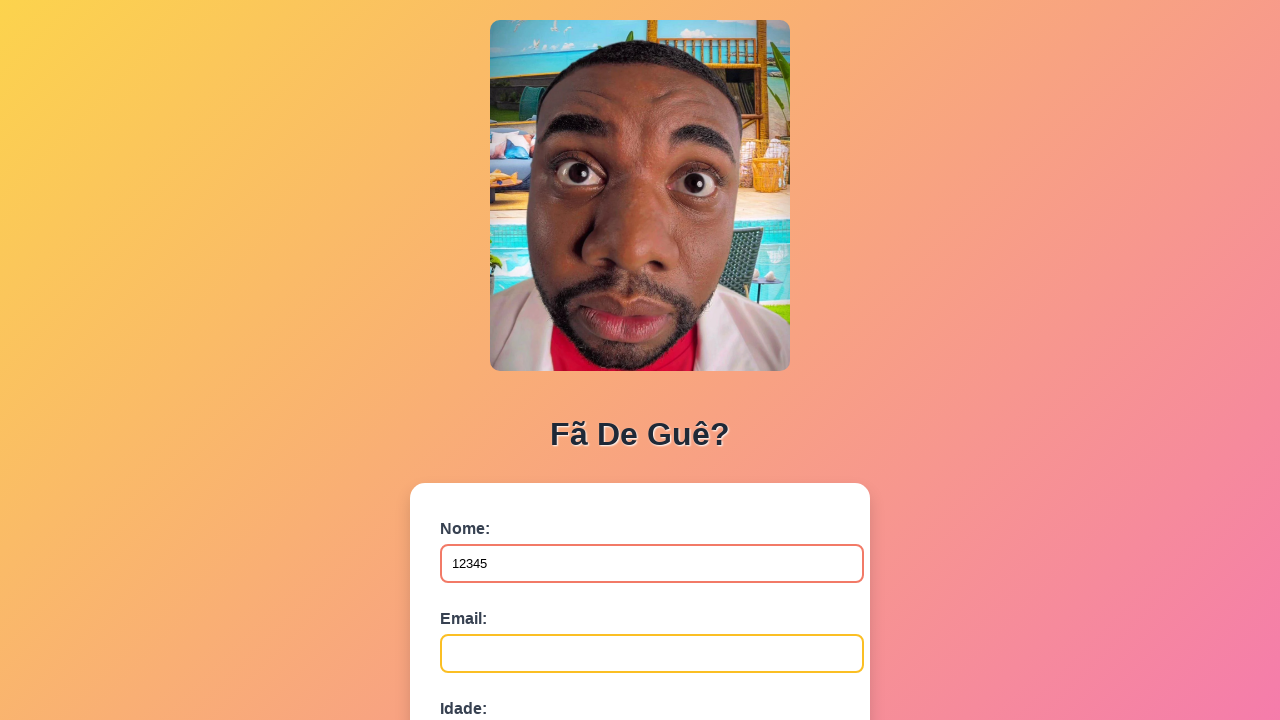

Filled email field with 'numeric.name@example.com' on #email
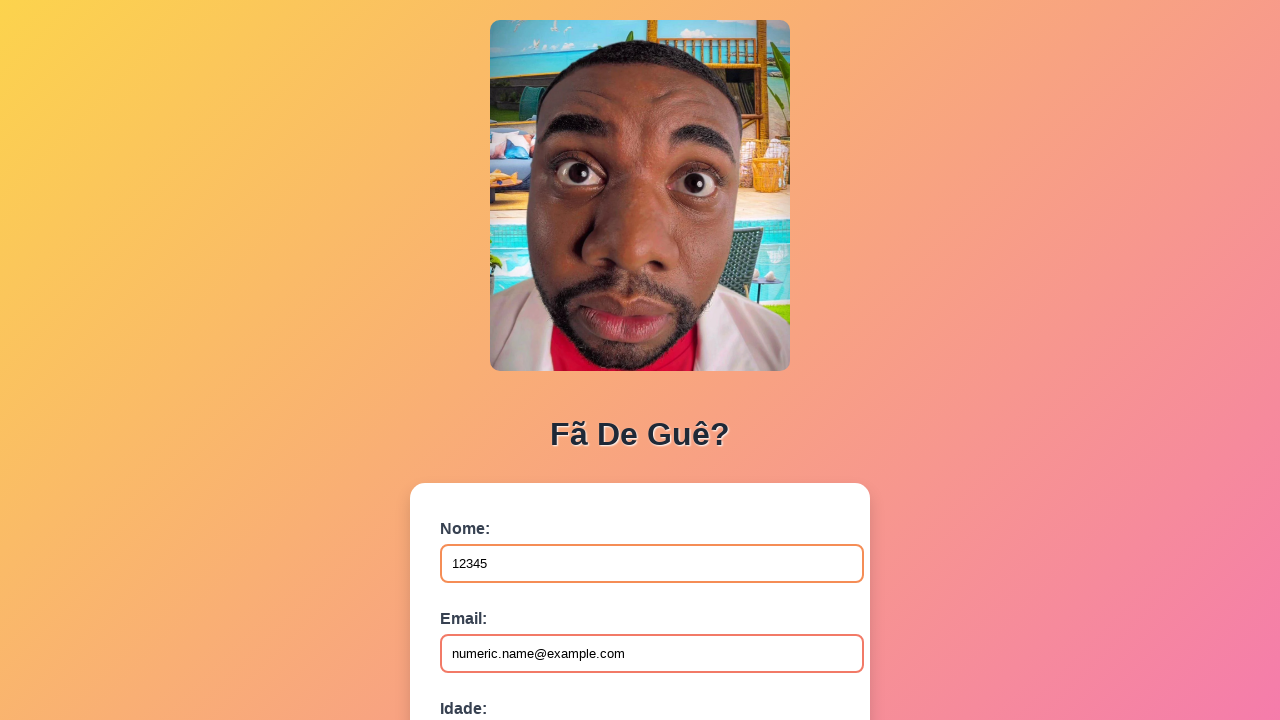

Filled age field with '25' on #idade
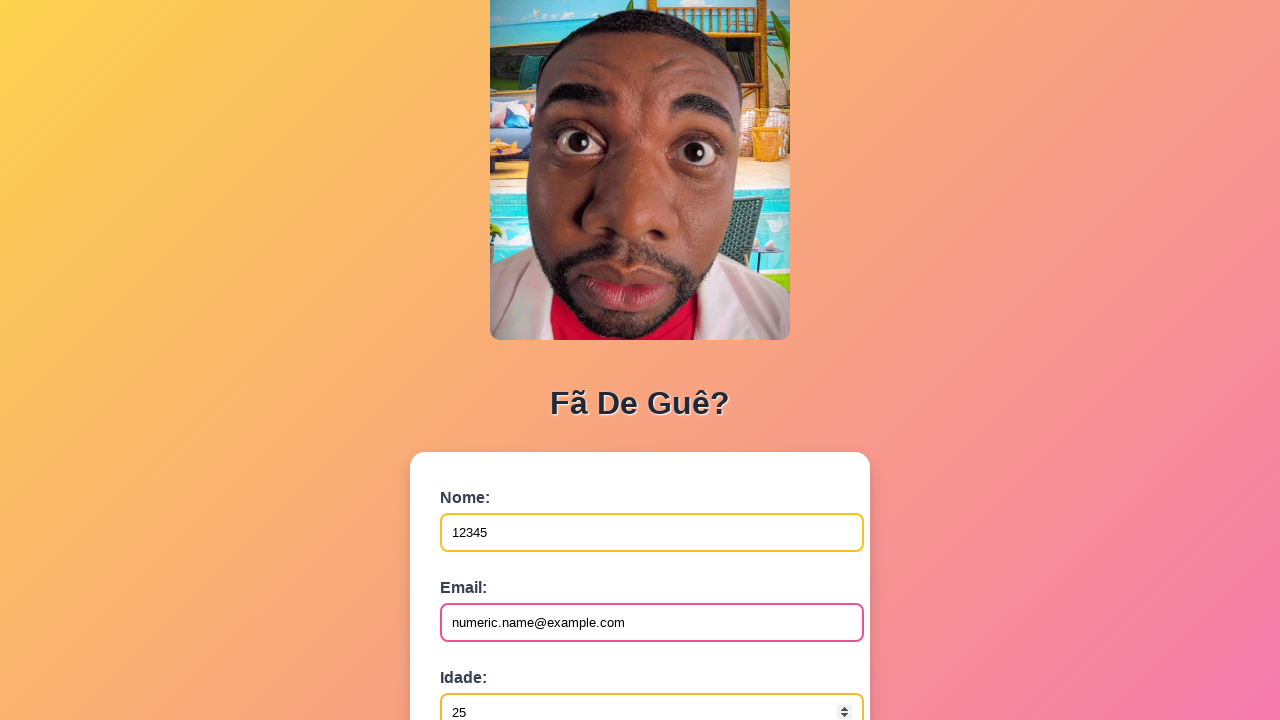

Clicked submit button to test form validation at (490, 569) on button[type='submit']
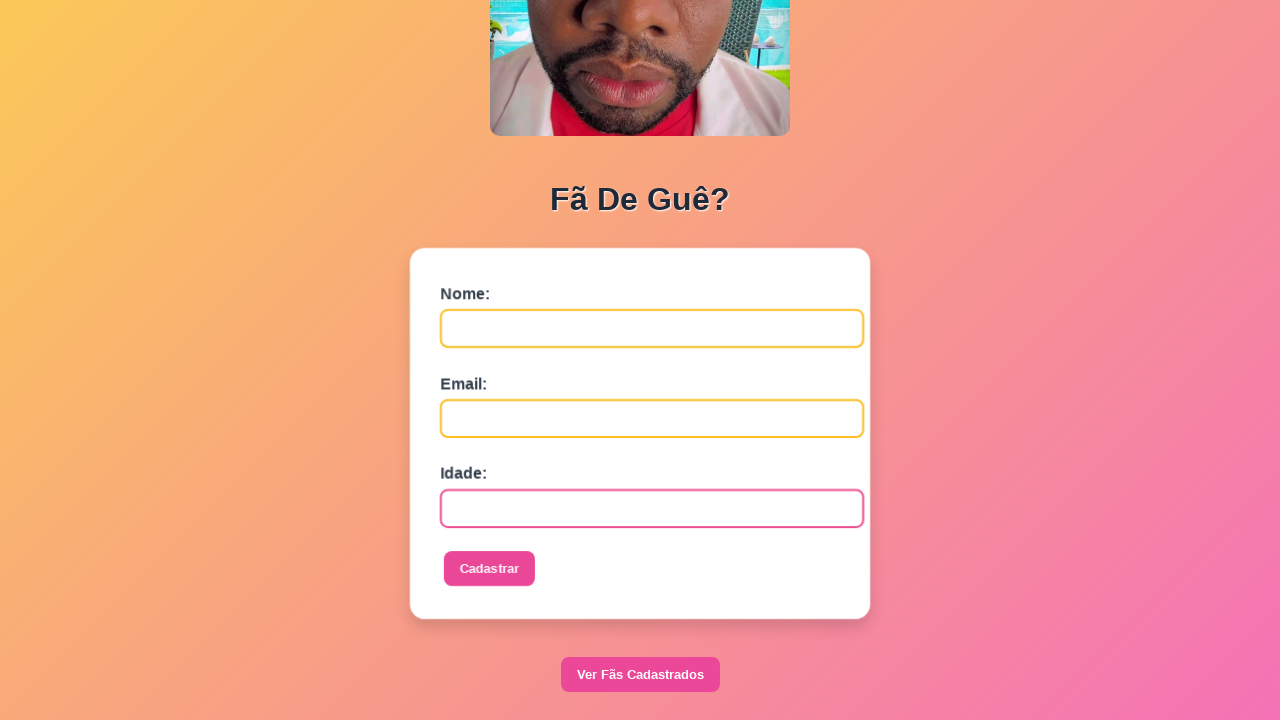

Set up dialog handler to accept any alerts
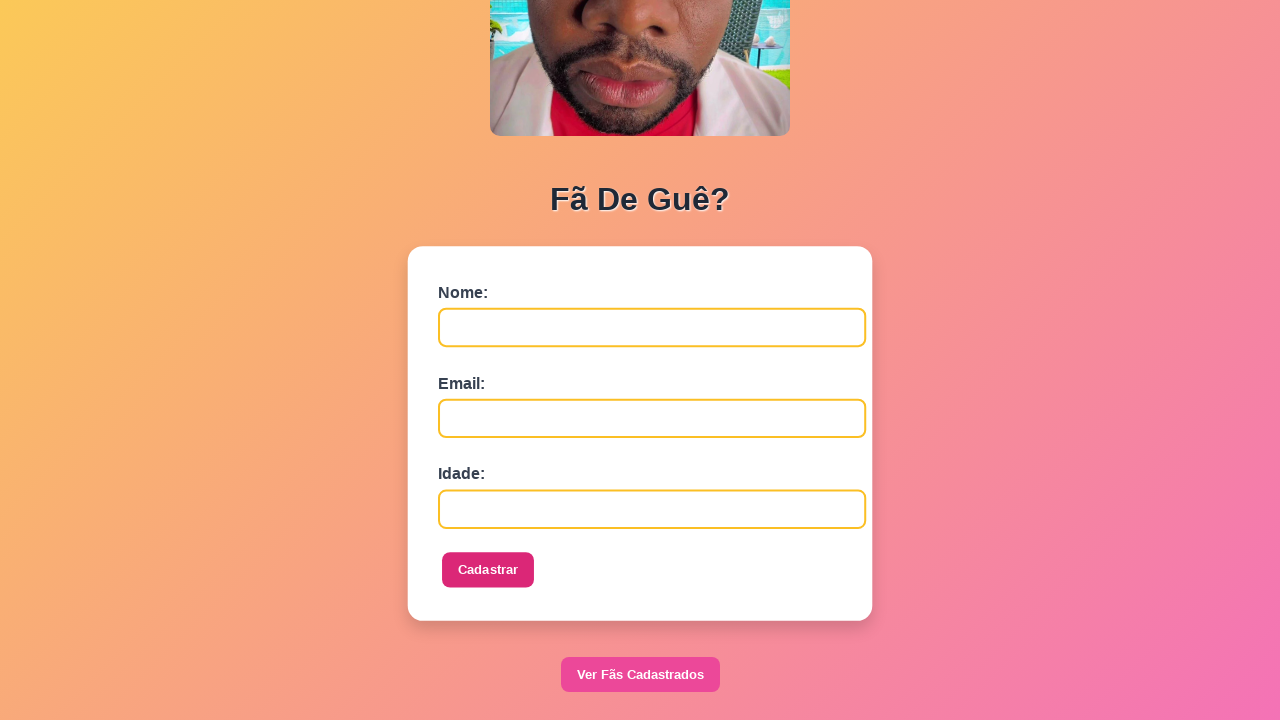

Waited 1000ms for validation response
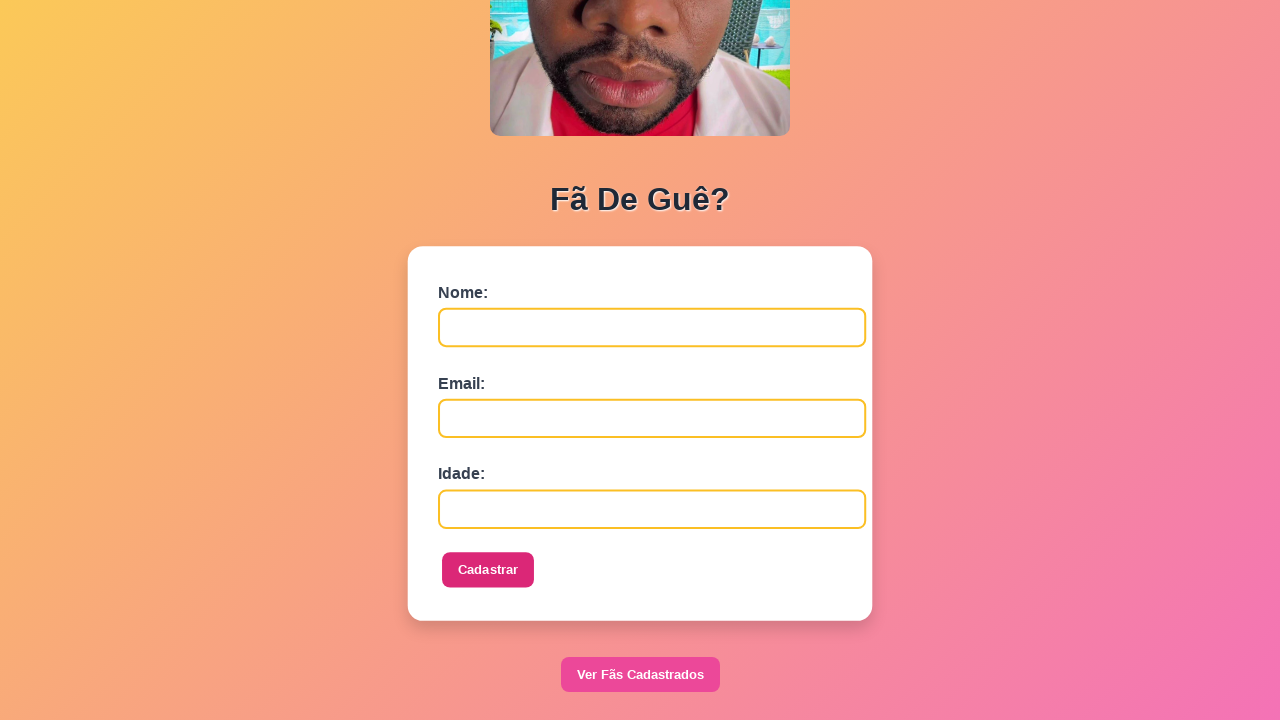

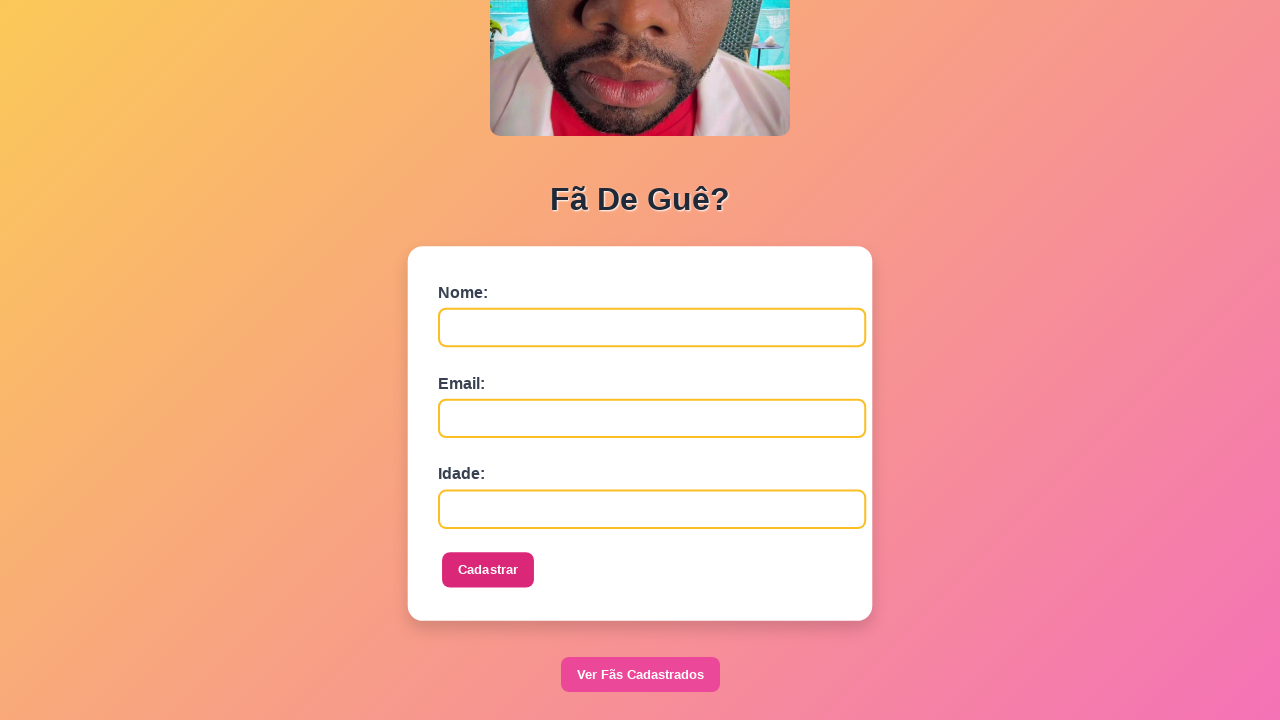